Tests checkbox and radio button functionality by selecting options and getting results

Starting URL: https://savkk.github.io/selenium-practice/

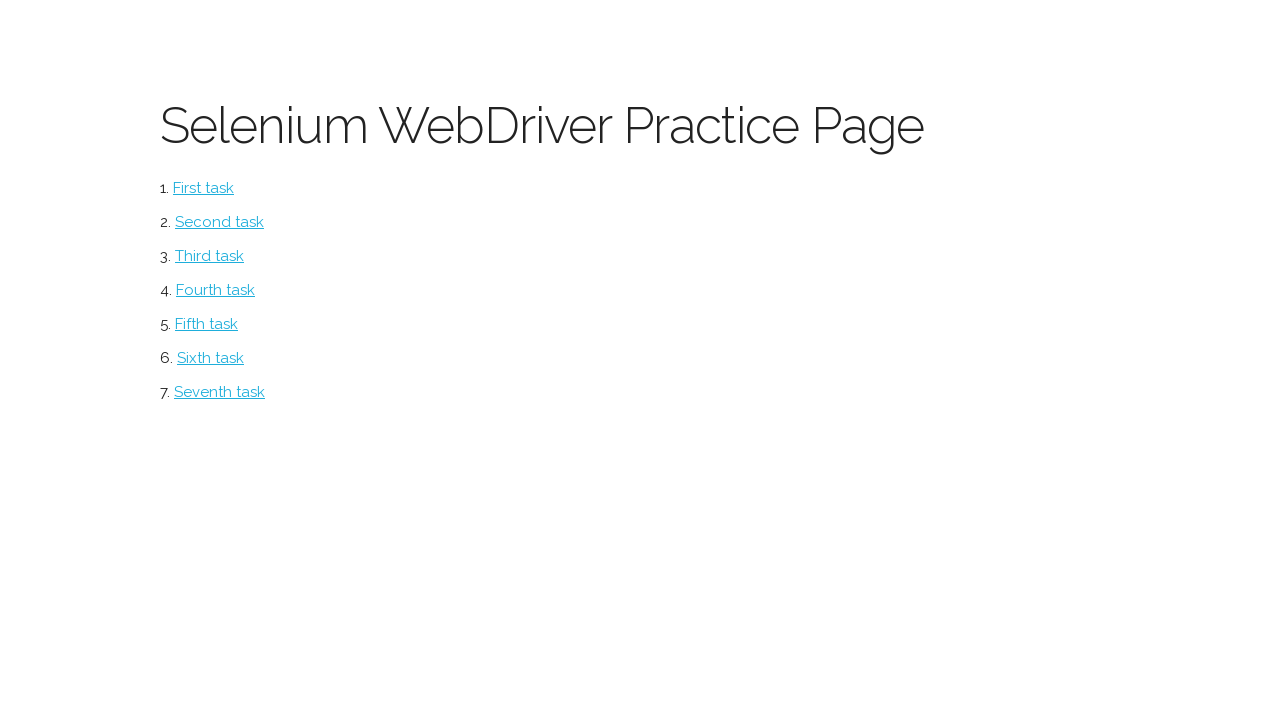

Clicked on checkbox task navigation at (220, 222) on #checkbox
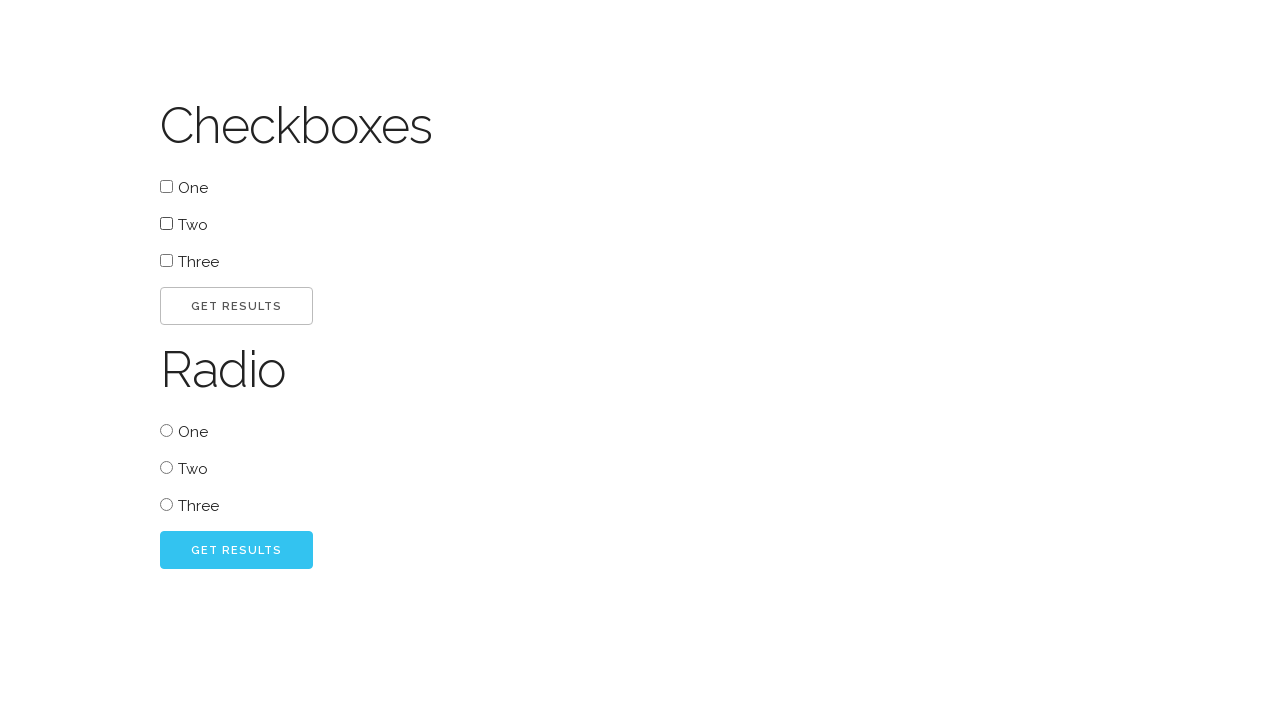

Checked first checkbox (one) at (166, 186) on #one
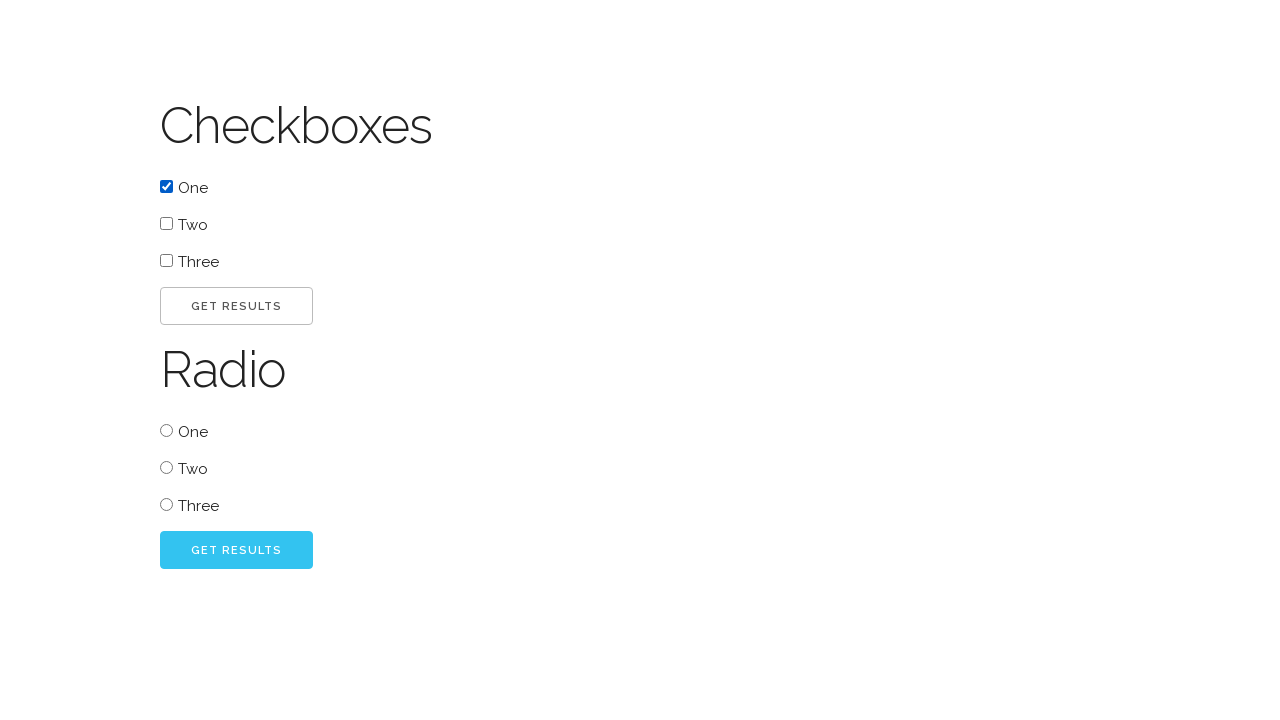

Checked second checkbox (two) at (166, 224) on #two
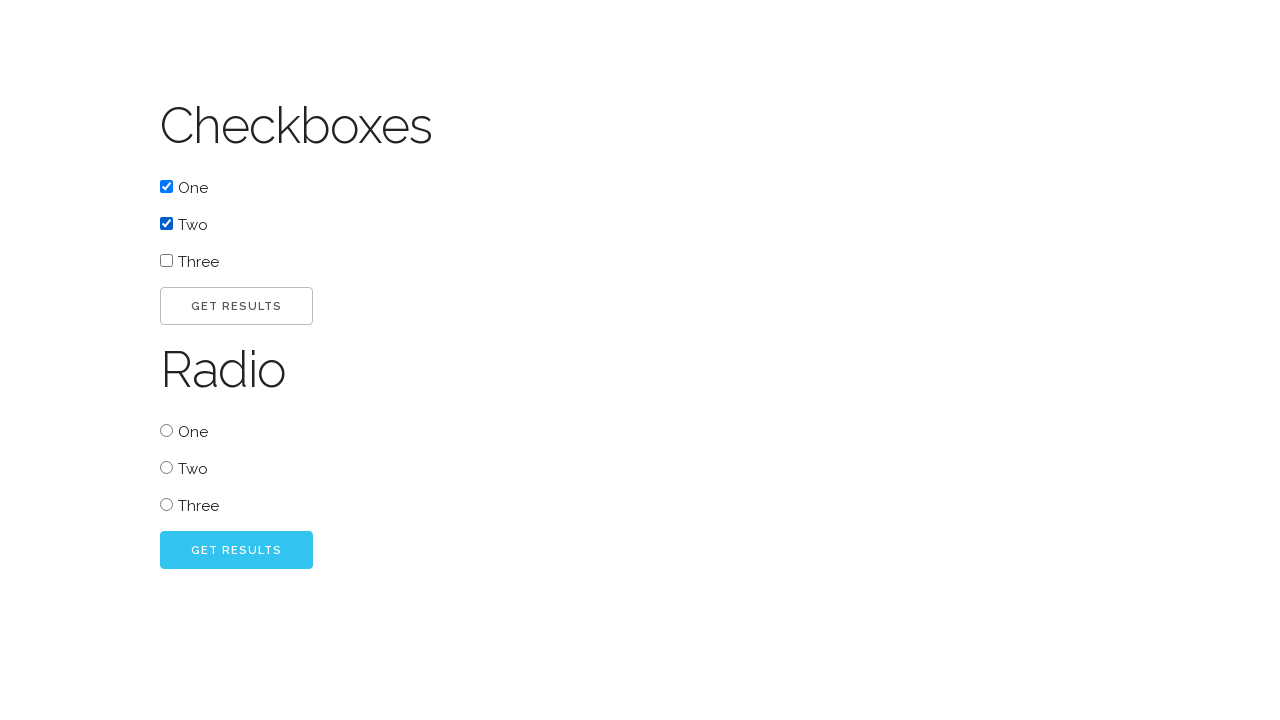

Clicked Get Result button for checkboxes at (236, 306) on #go
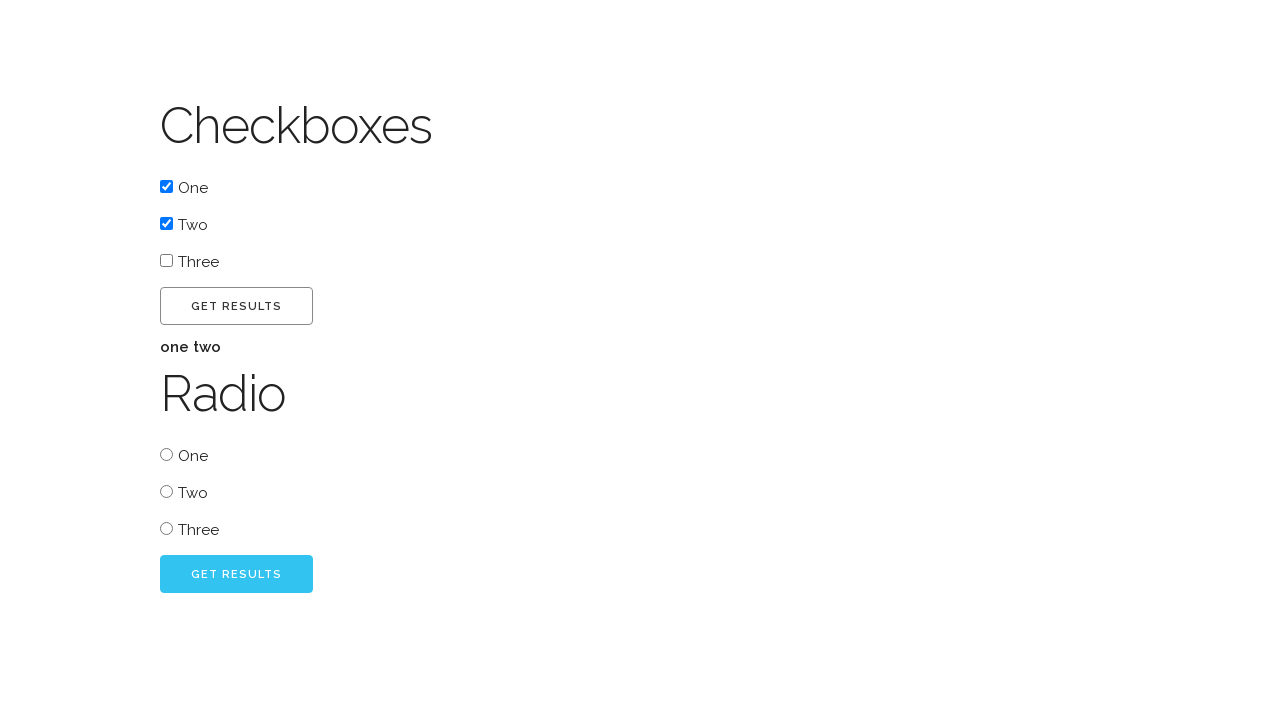

Checkbox result 'one' appeared
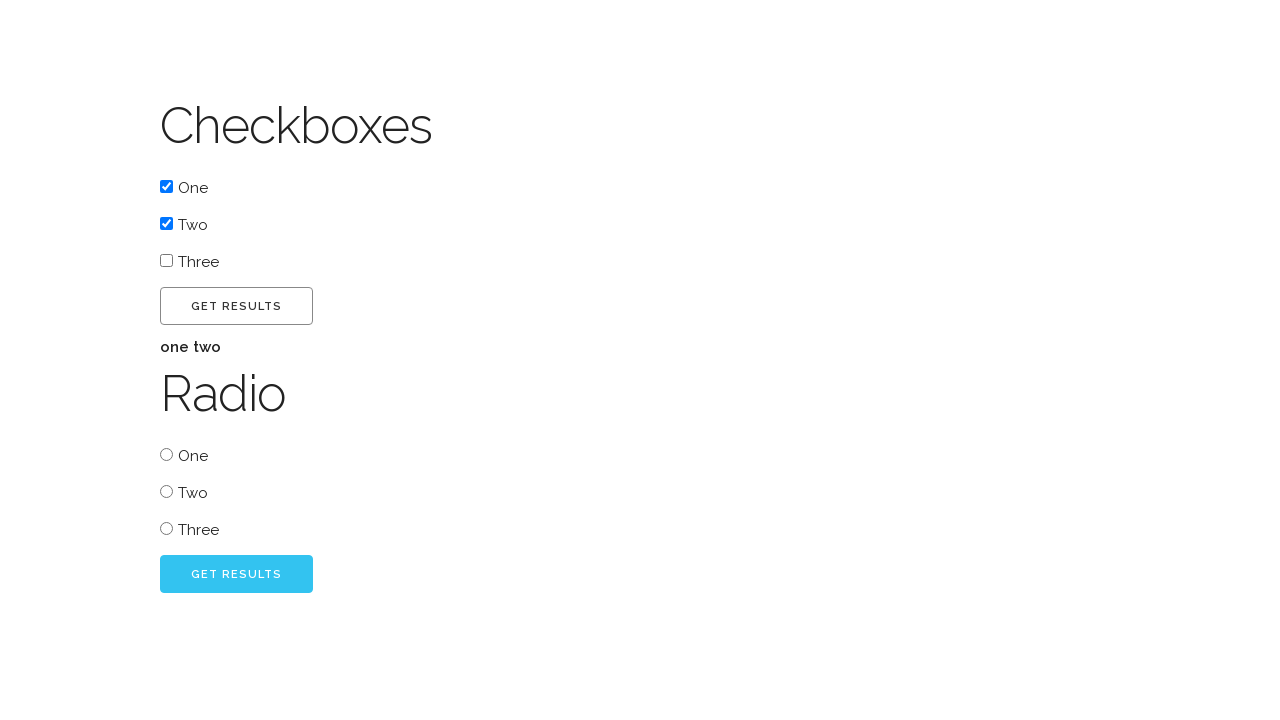

Checkbox result 'two' appeared
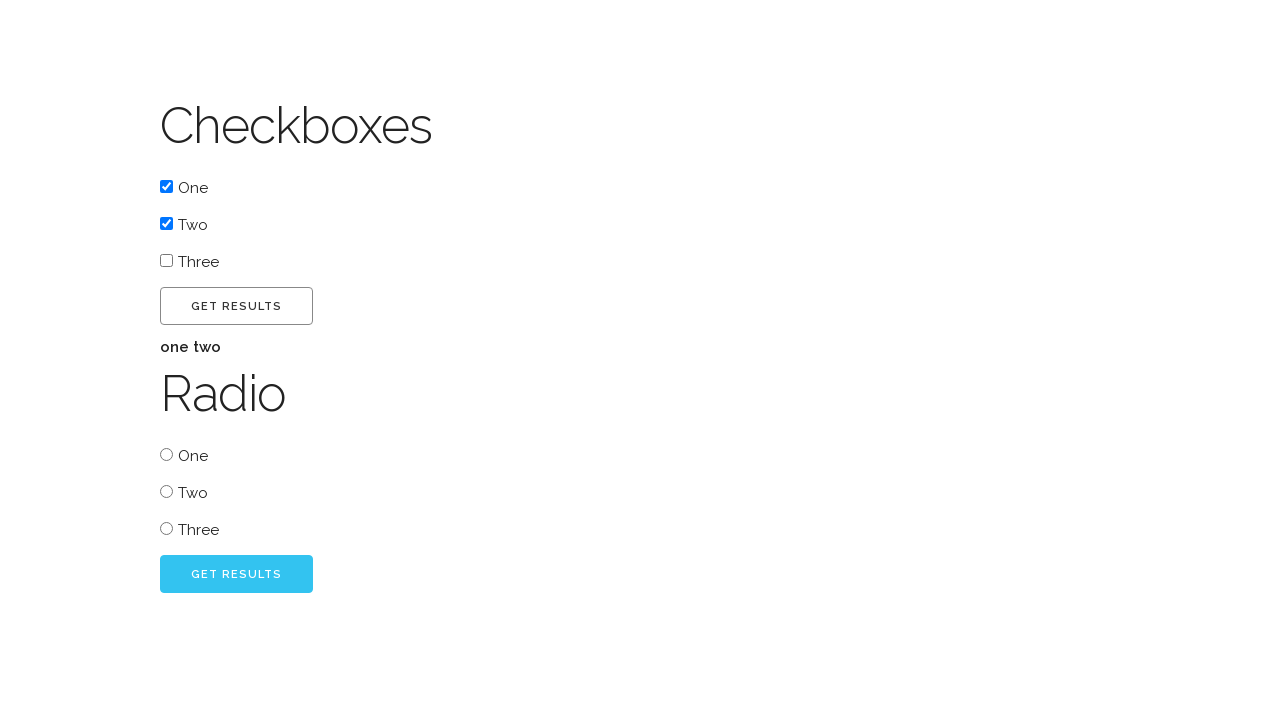

Selected radio button option three at (166, 528) on #radio_three
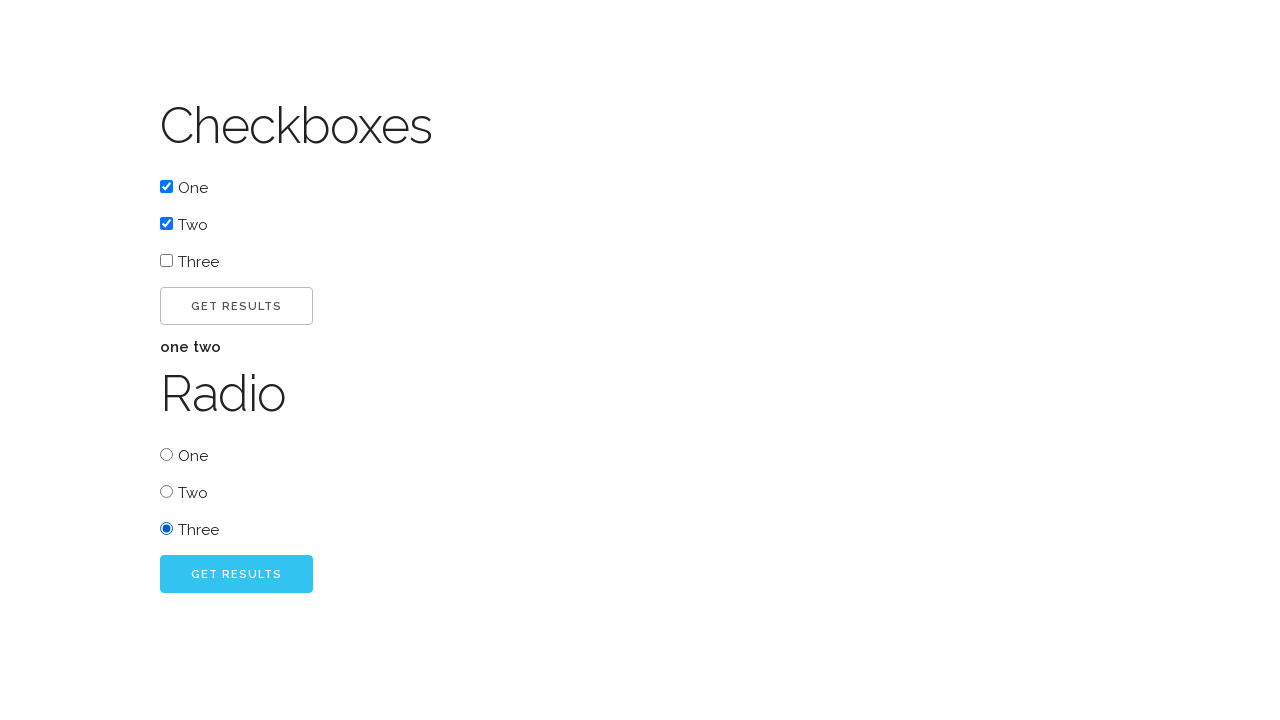

Clicked Get Result button for radio buttons at (236, 574) on #radio_go
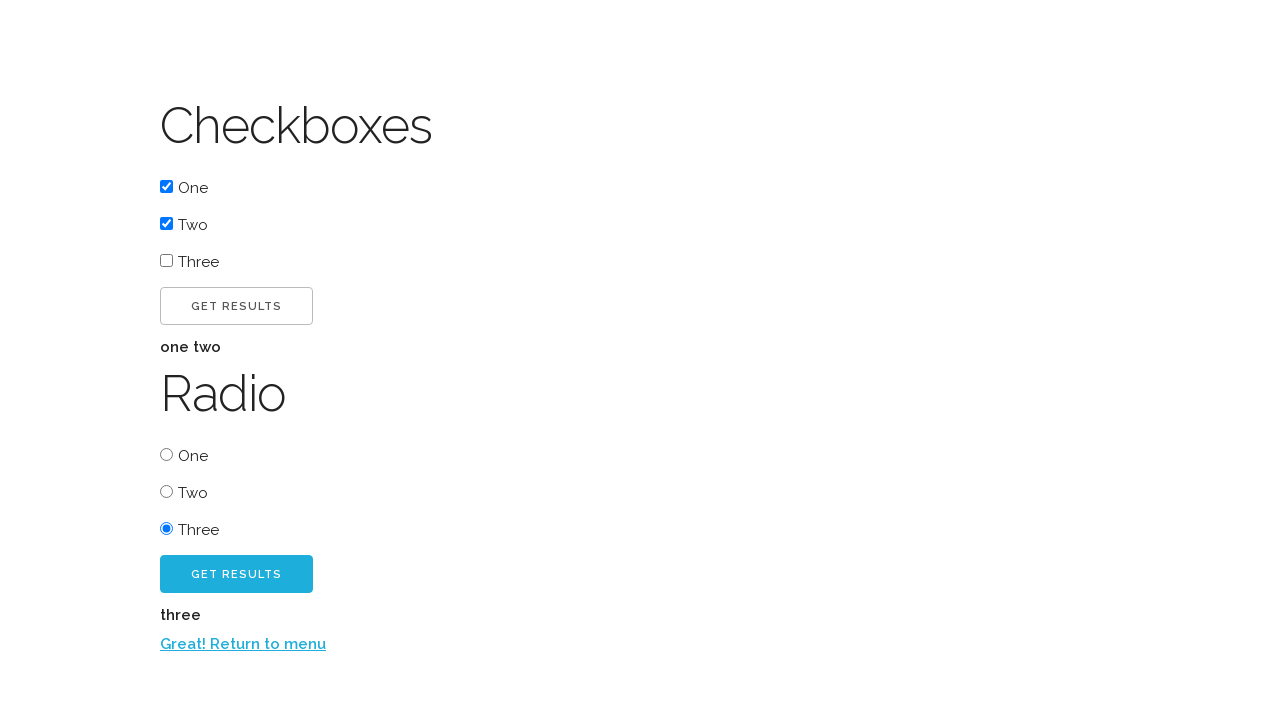

Radio button result 'Three' appeared
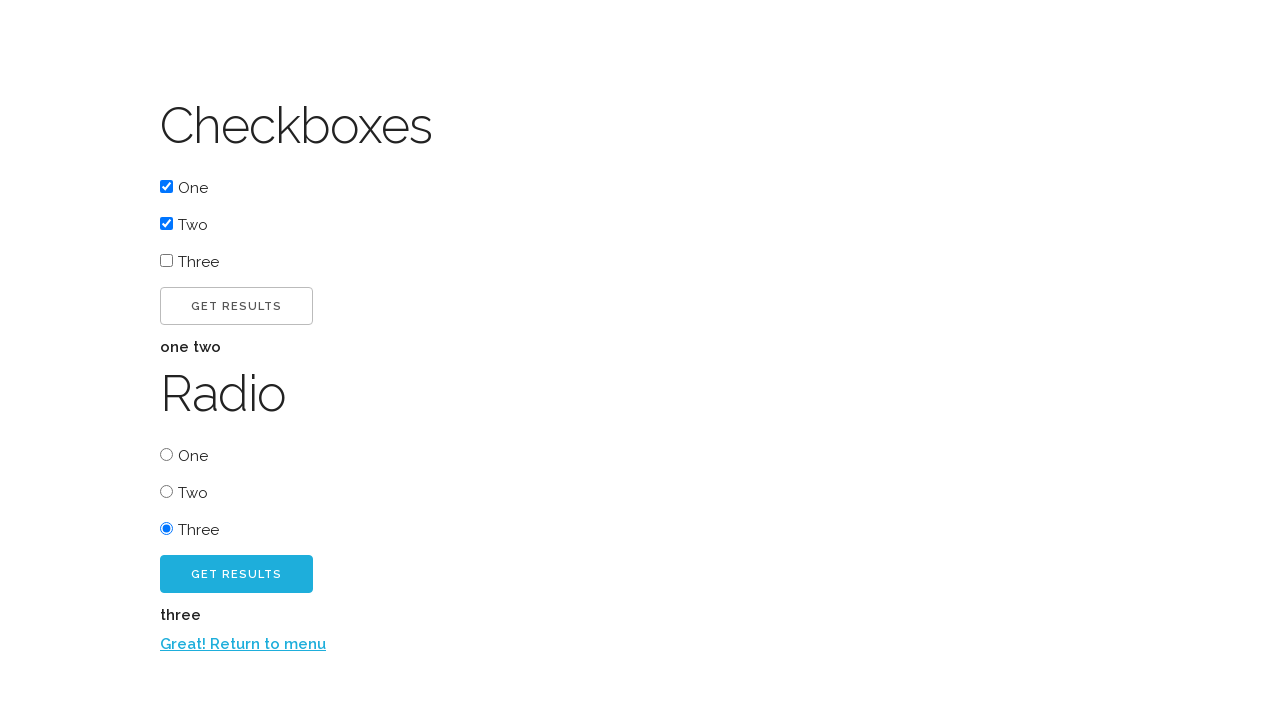

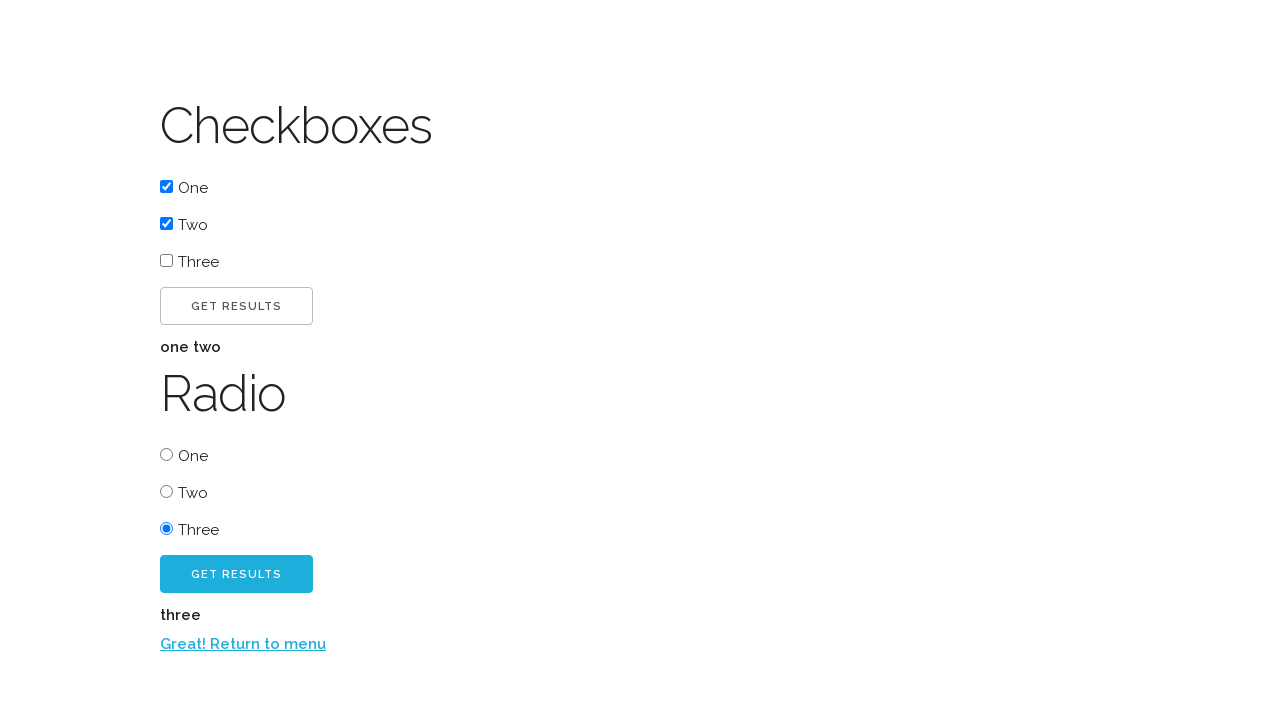